Tests dropdown selection functionality on OrangeHRM demo booking page by selecting a country from the dropdown menu

Starting URL: https://www.orangehrm.com/en/book-a-free-demo/

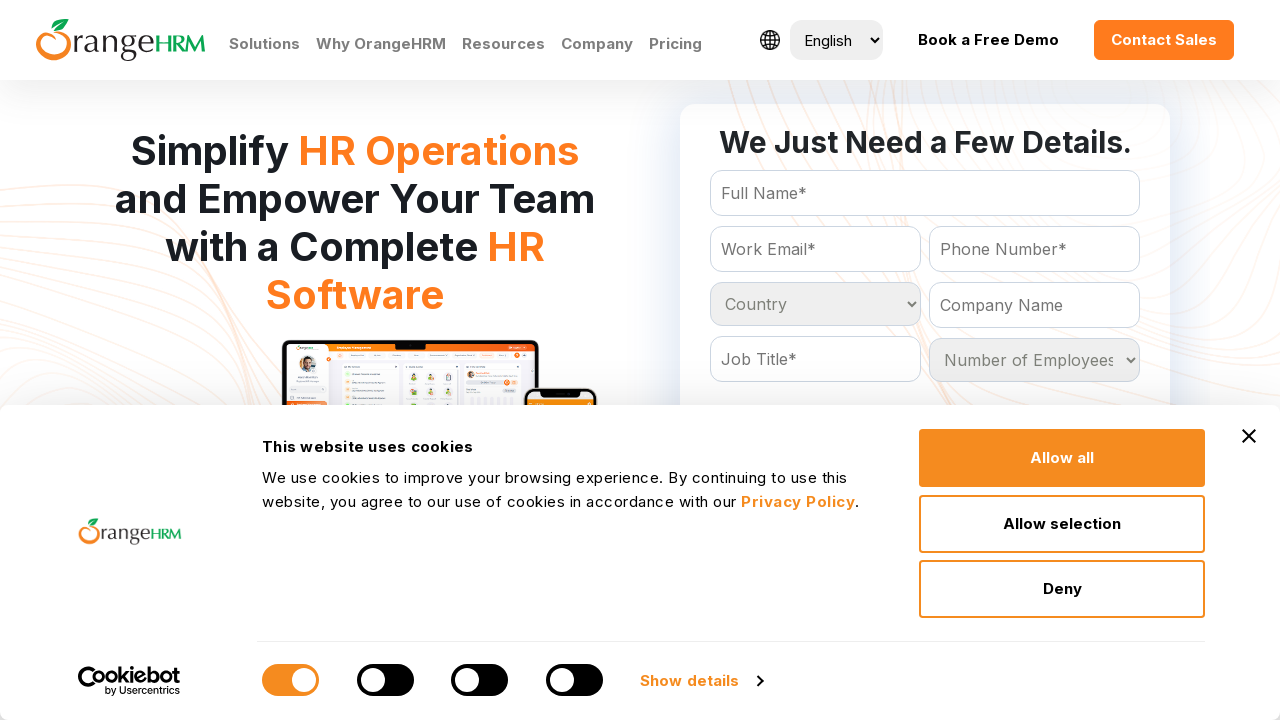

Located country dropdown element
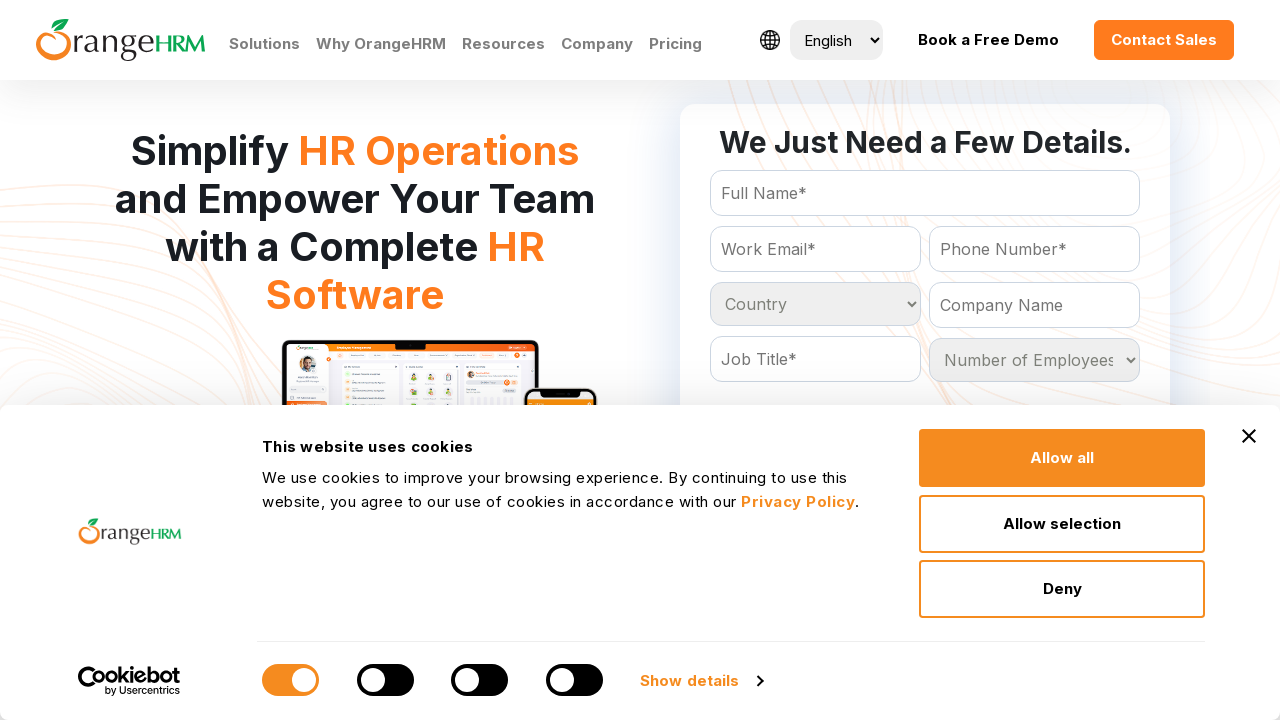

Selected 4th option (index=3) from country dropdown on #Form_getForm_Country
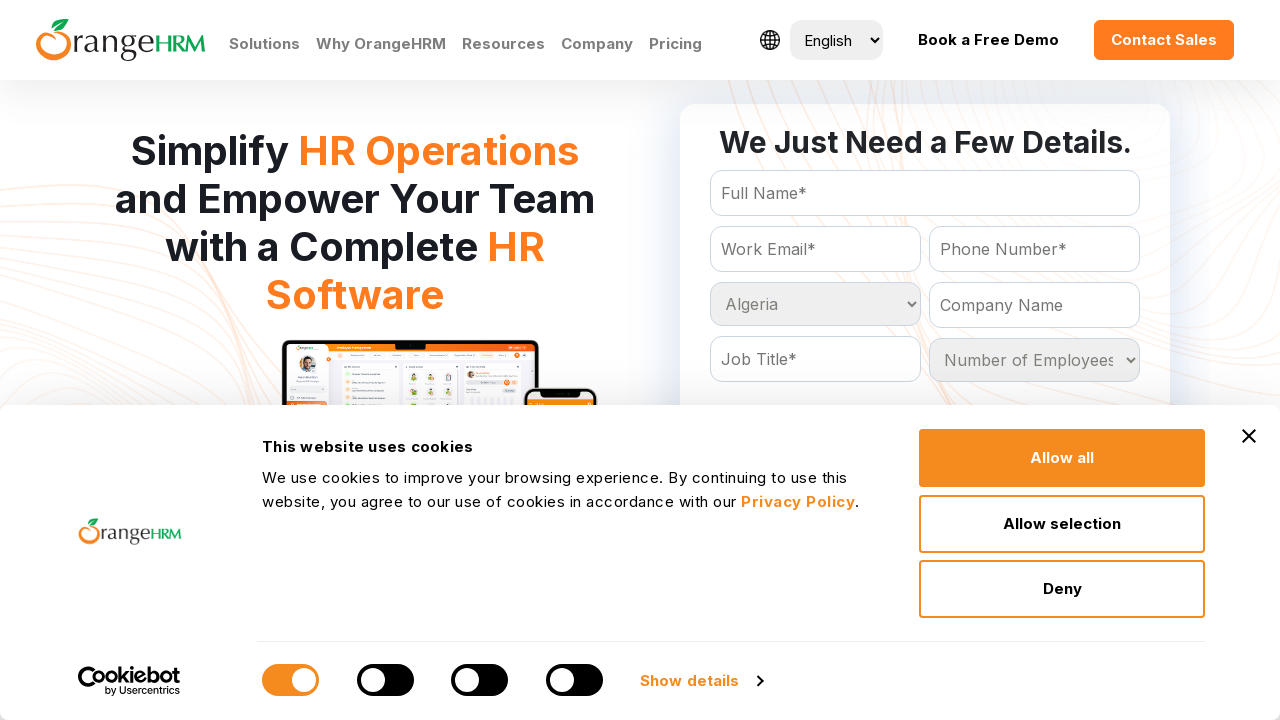

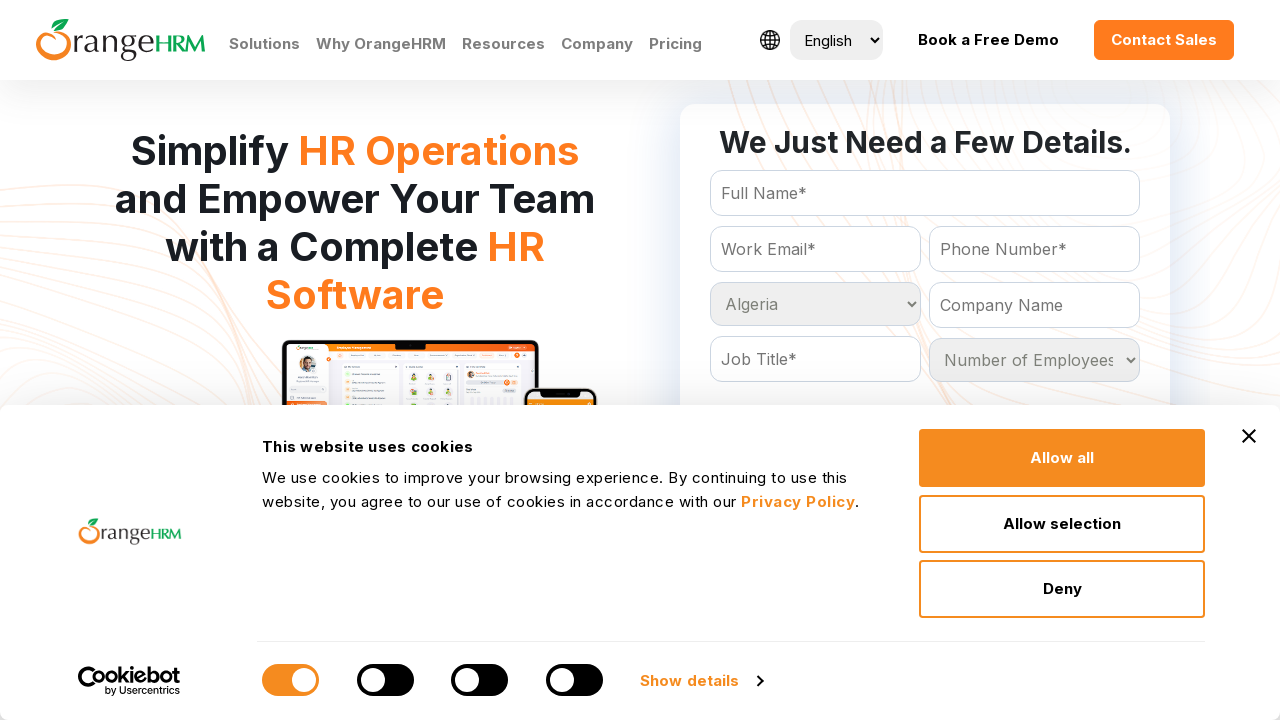